Tests that clicking the Email column header sorts the table alphabetically by email addresses in ascending order.

Starting URL: http://the-internet.herokuapp.com/tables

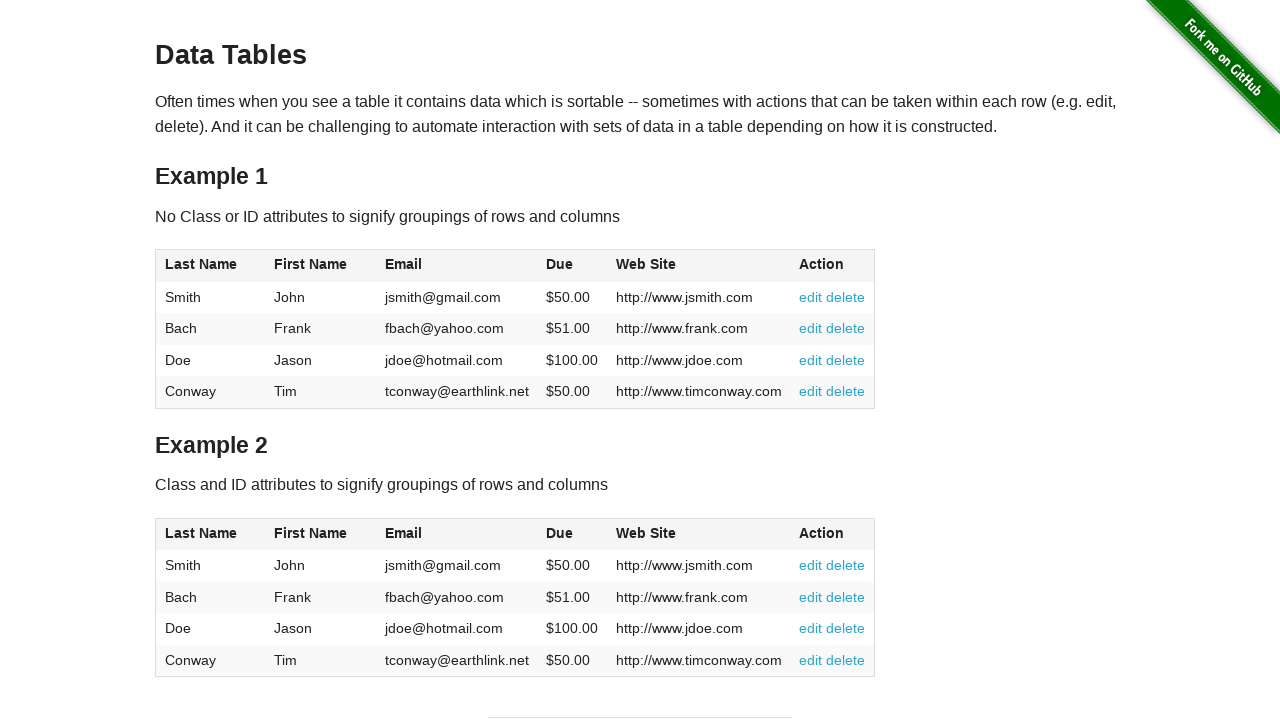

Clicked Email column header to sort in ascending order at (457, 266) on #table1 thead tr th:nth-of-type(3)
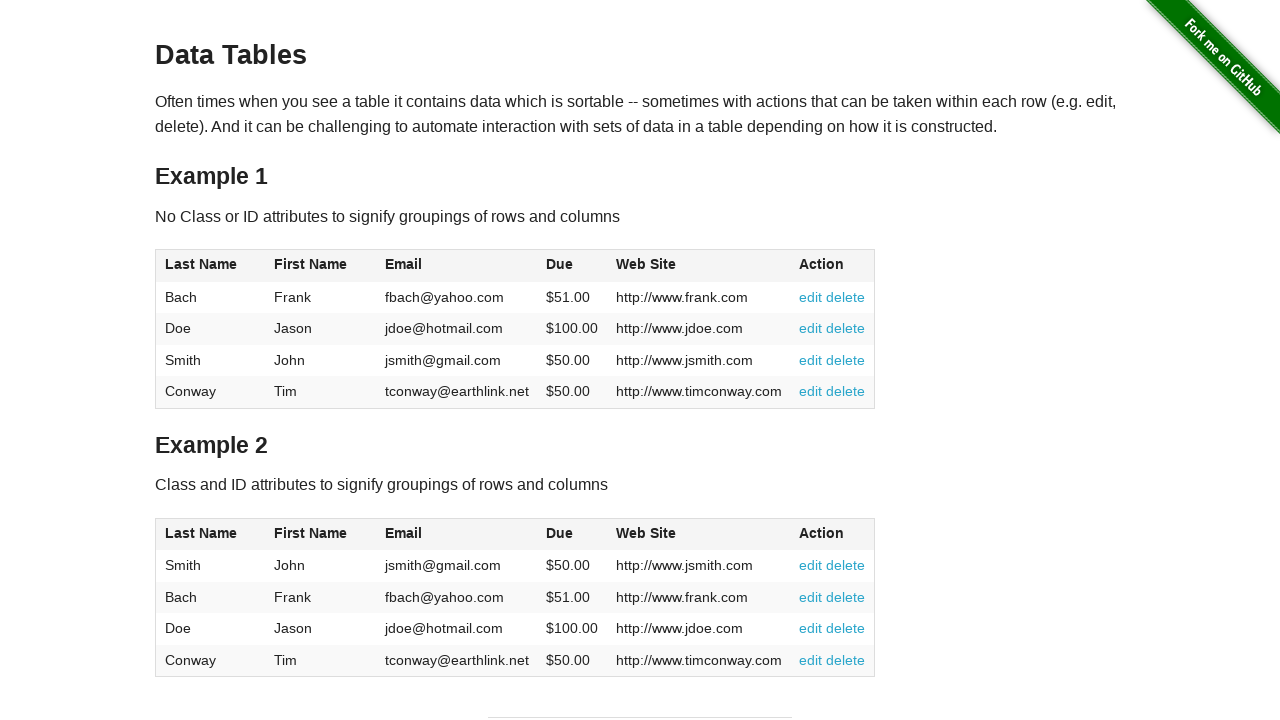

Table data loaded after sorting by Email column
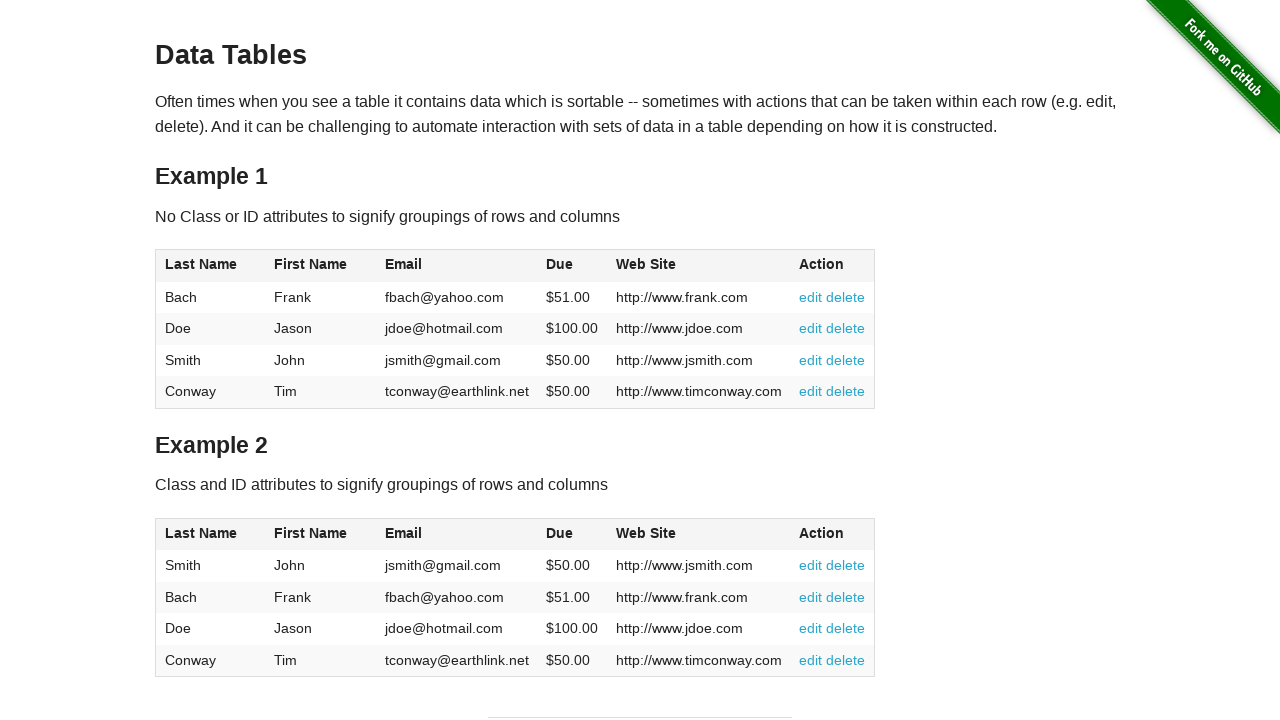

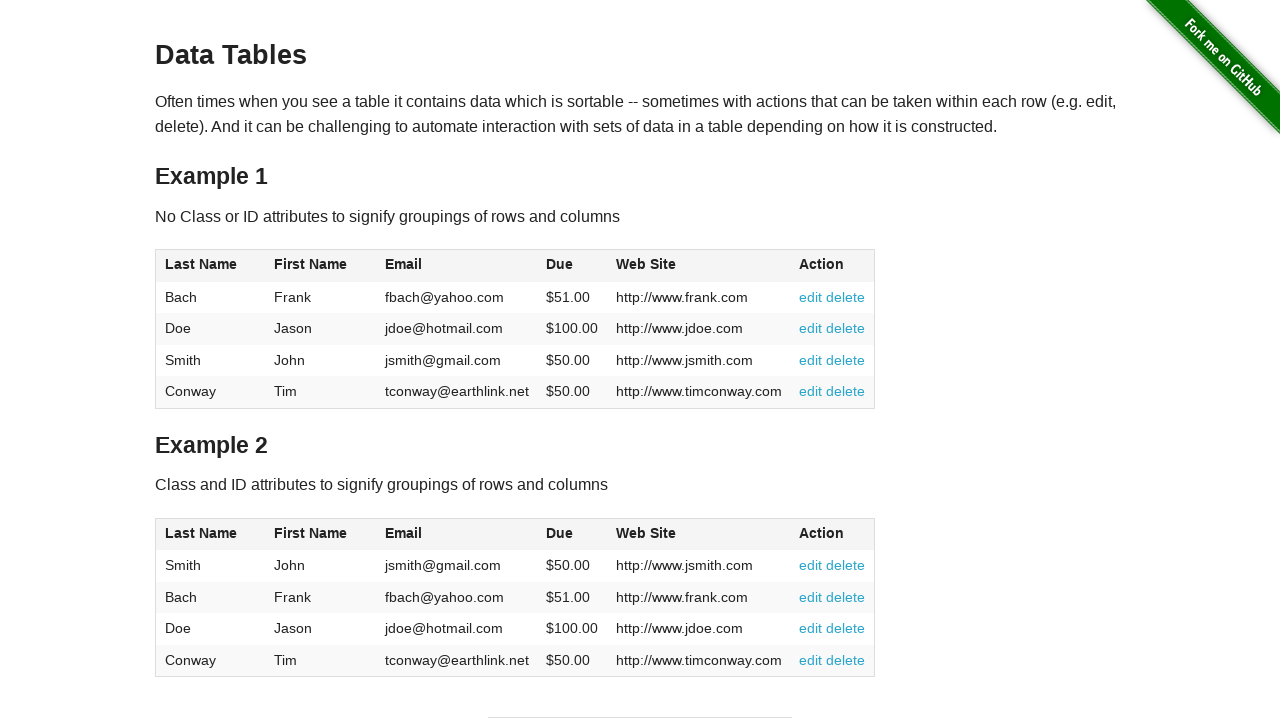